Tests modal dialog close functionality by opening a modal and clicking the close button, then verifying the modal is hidden

Starting URL: https://formy-project.herokuapp.com/modal

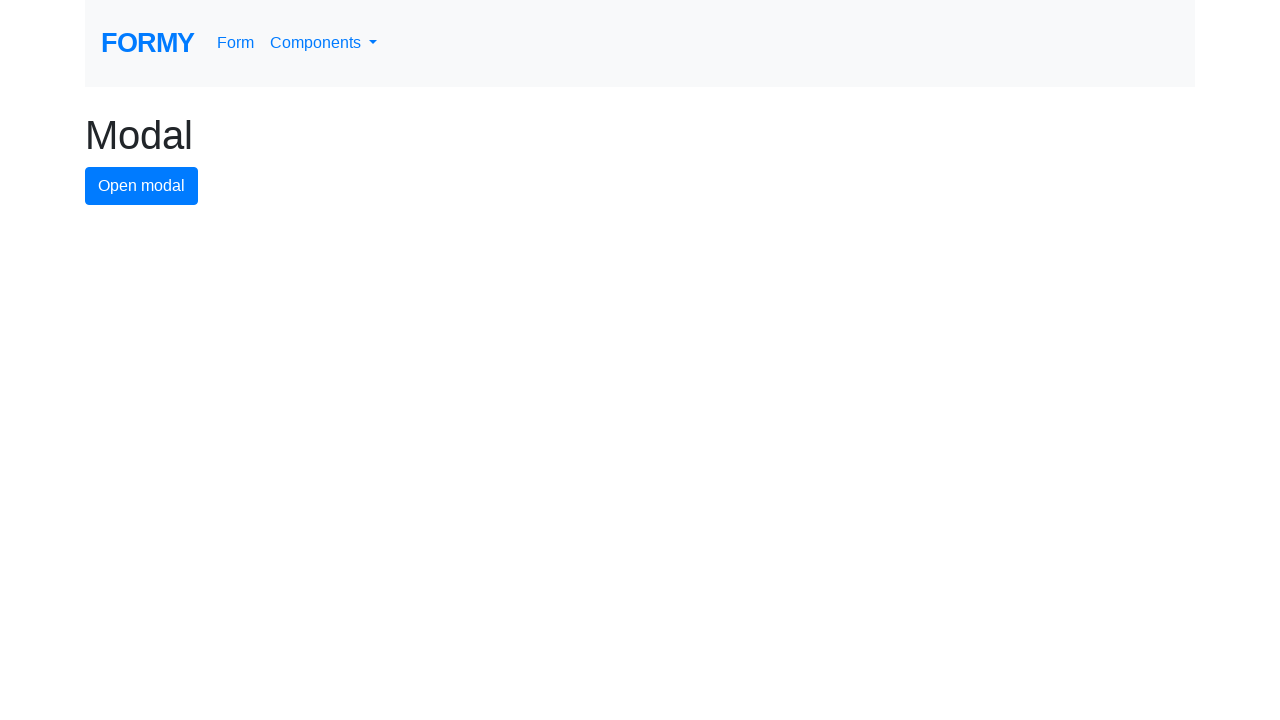

Waited for page header to load
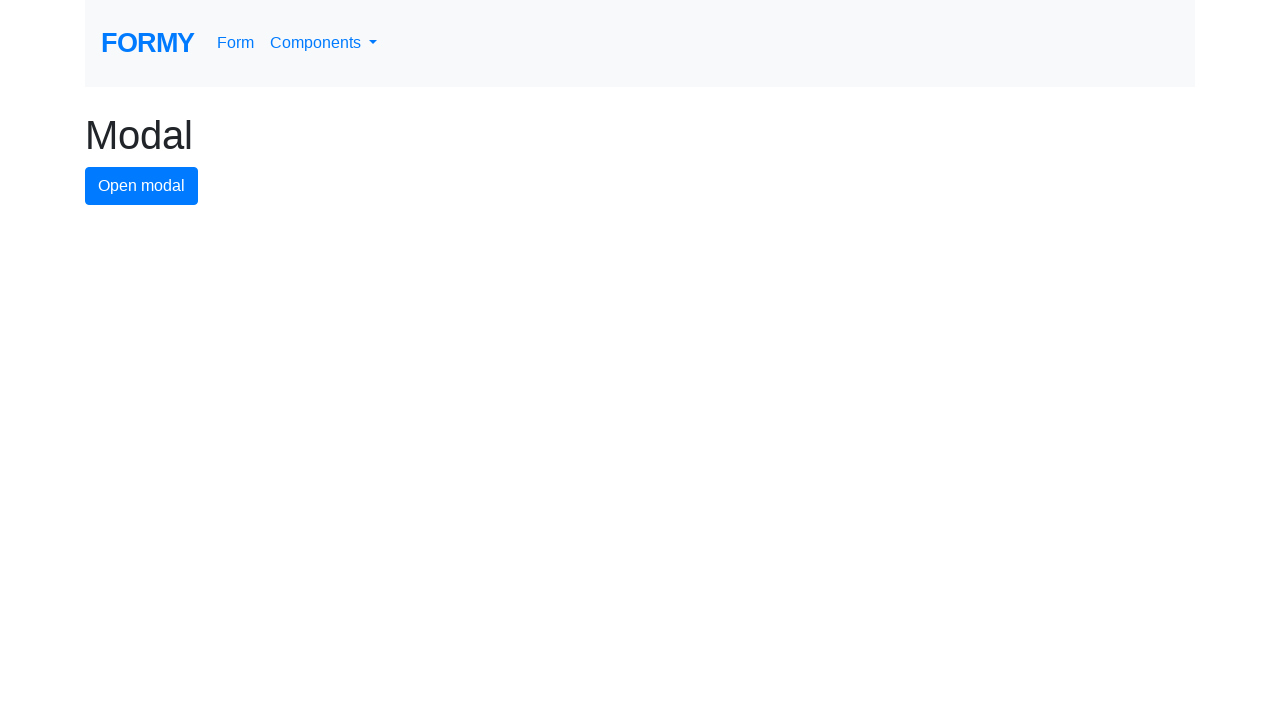

Clicked modal button to open the modal dialog at (142, 186) on #modal-button
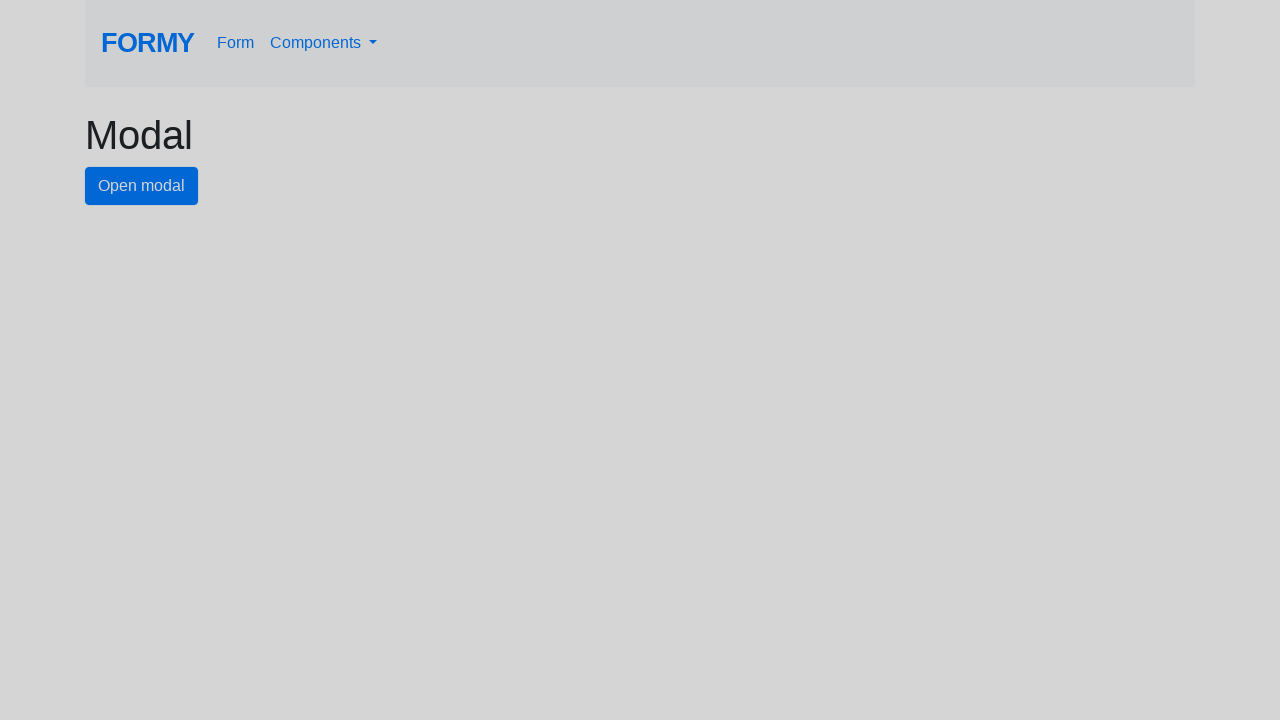

Modal dialog became visible
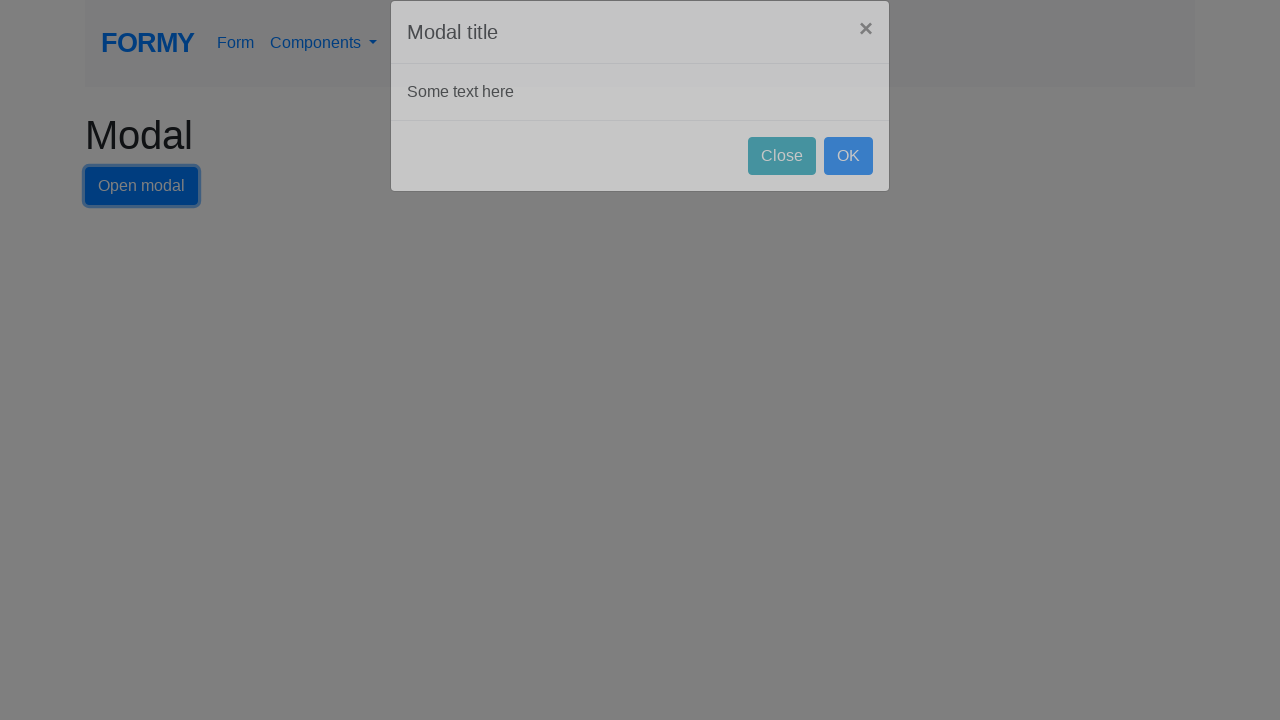

Clicked close button on the modal at (782, 184) on #close-button
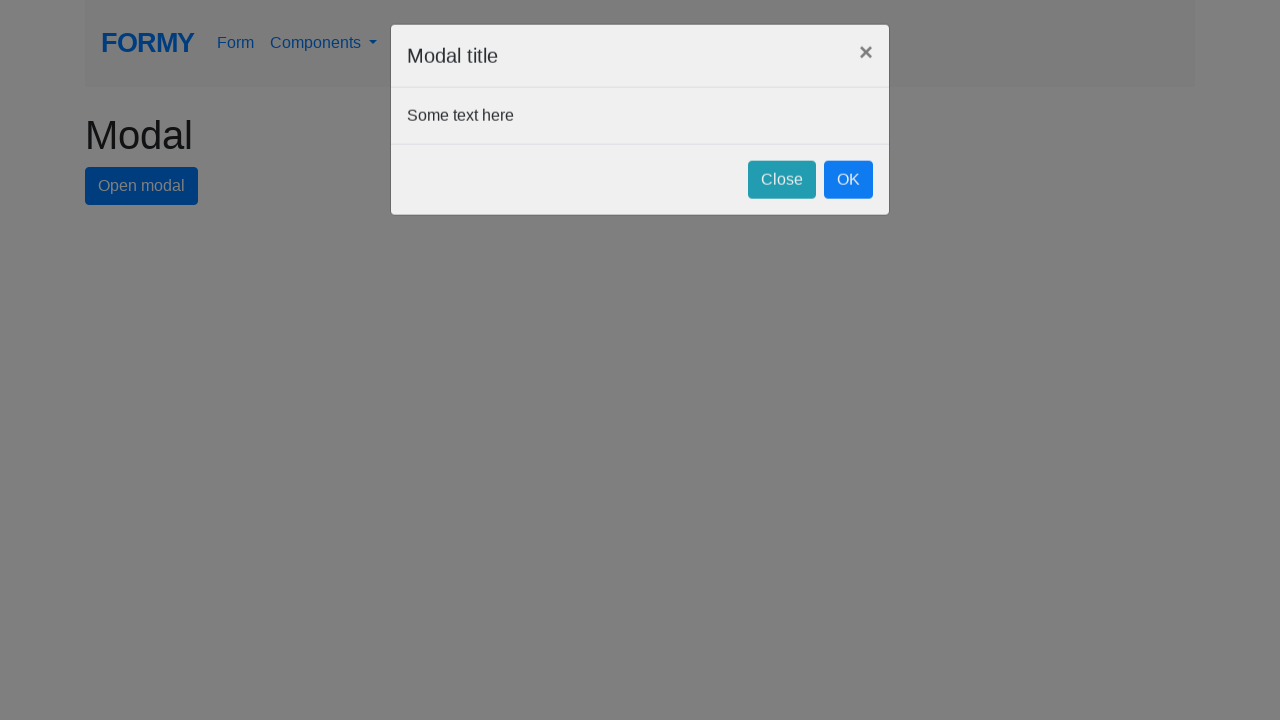

Modal dialog is now hidden, close functionality verified
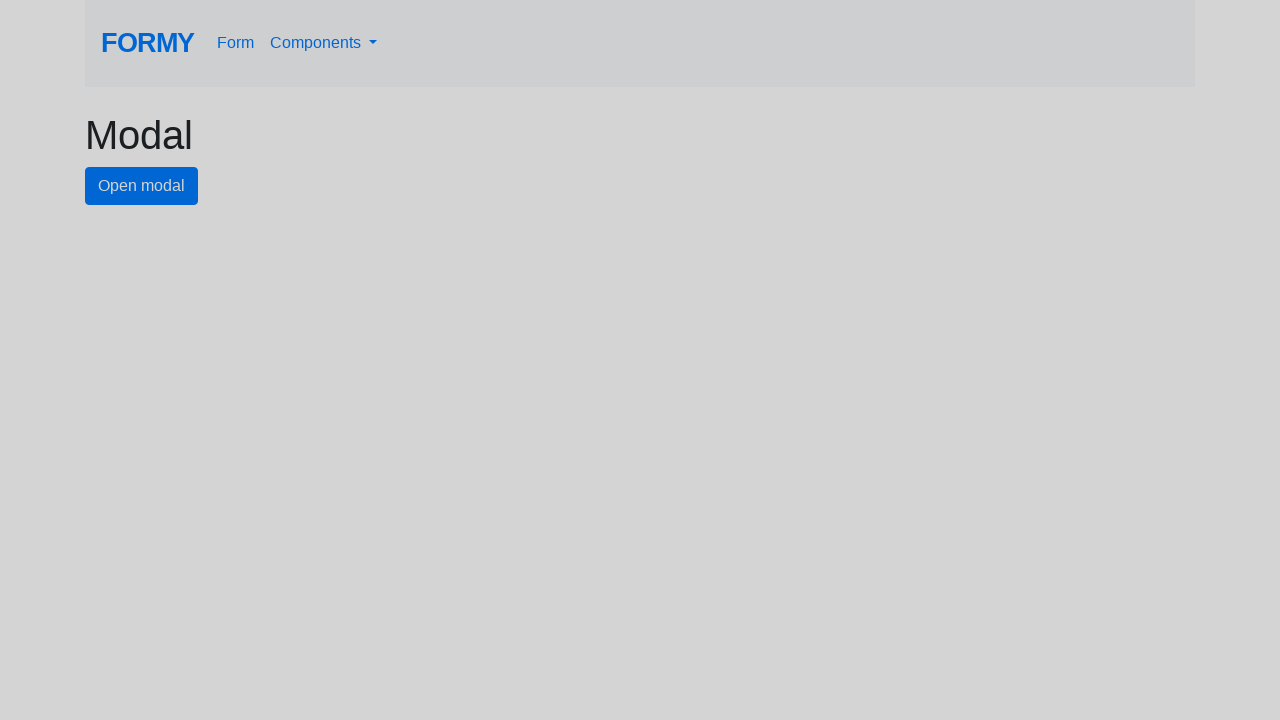

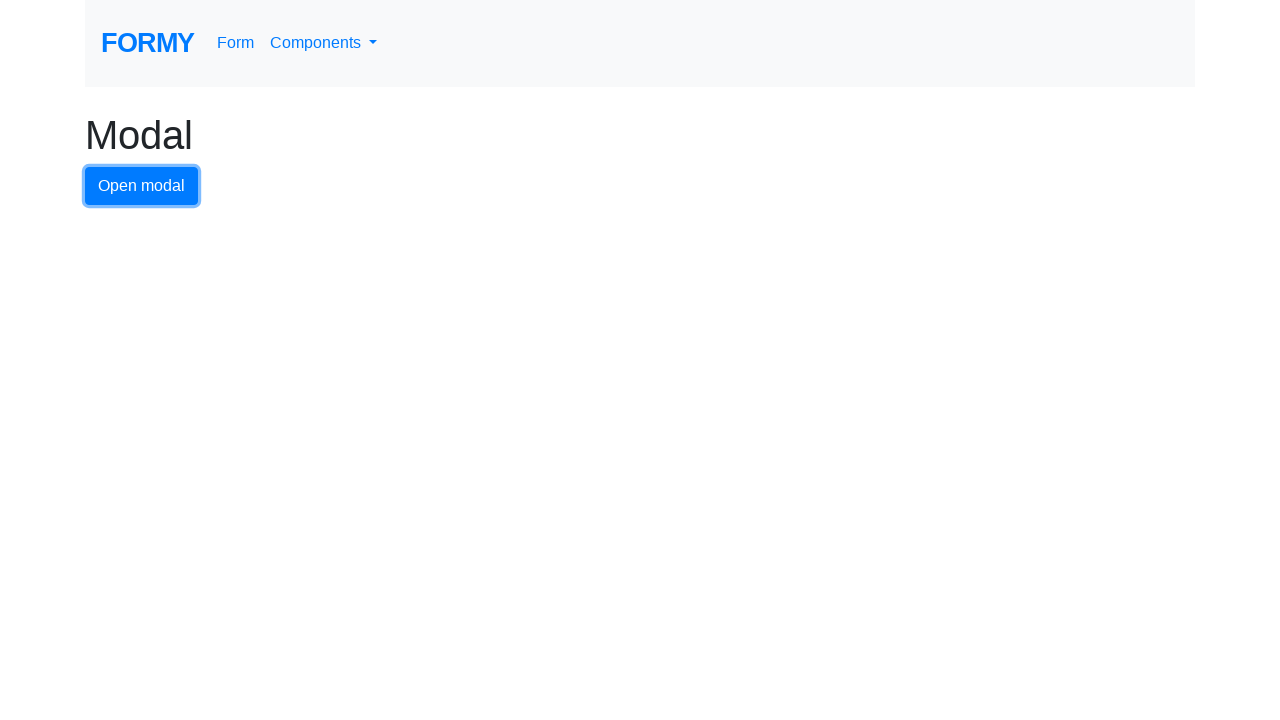